Tests the search functionality on python.org by entering a search term and verifying results are returned

Starting URL: http://www.python.org

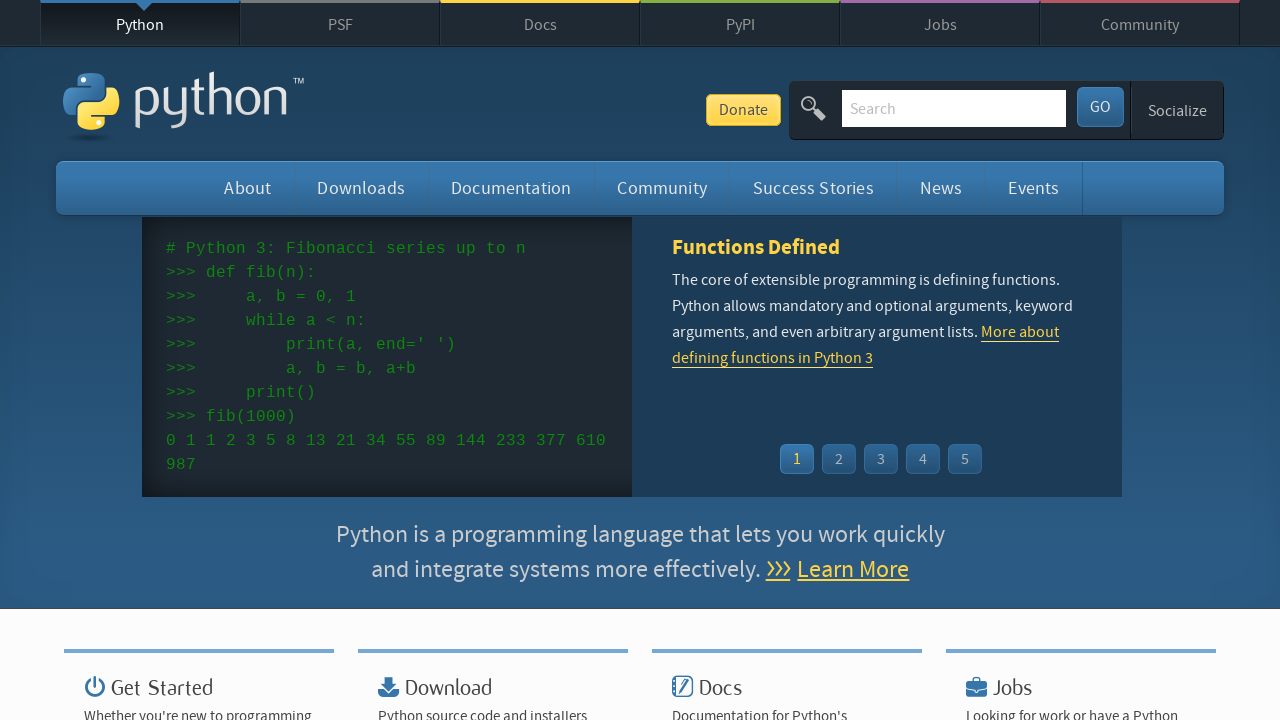

Located search input field by name attribute 'q'
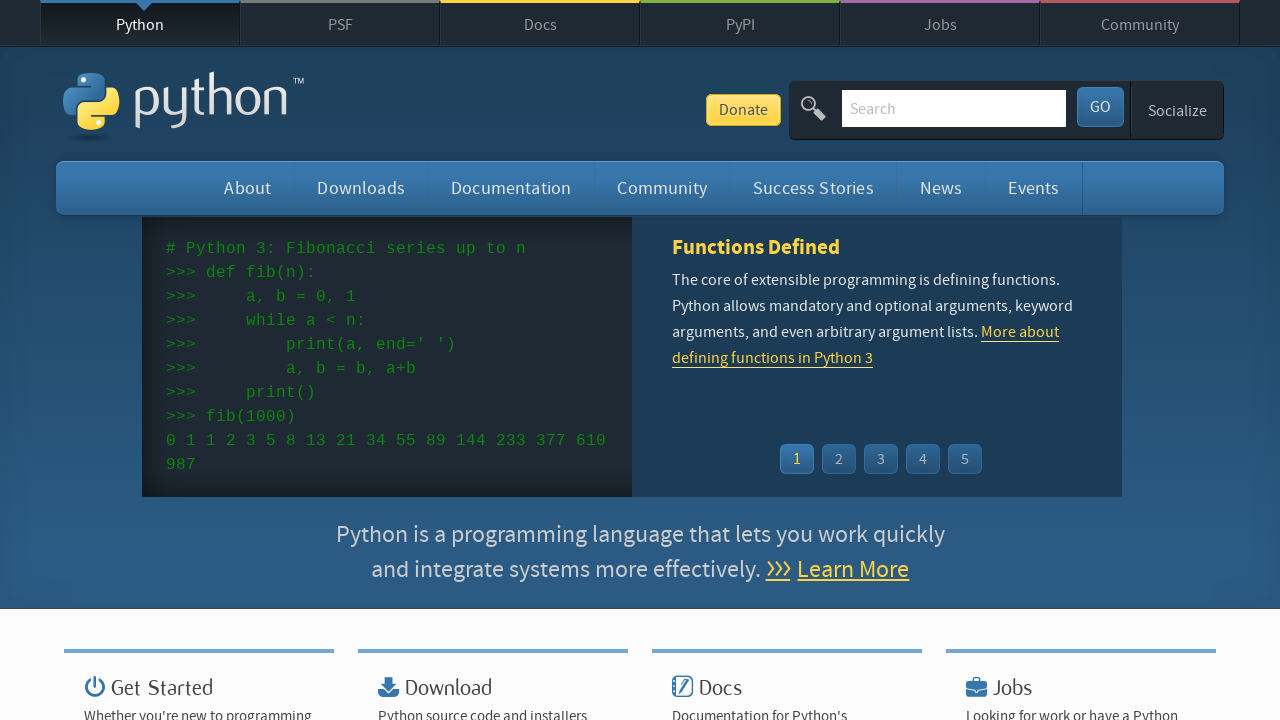

Cleared the search input field on input[name='q']
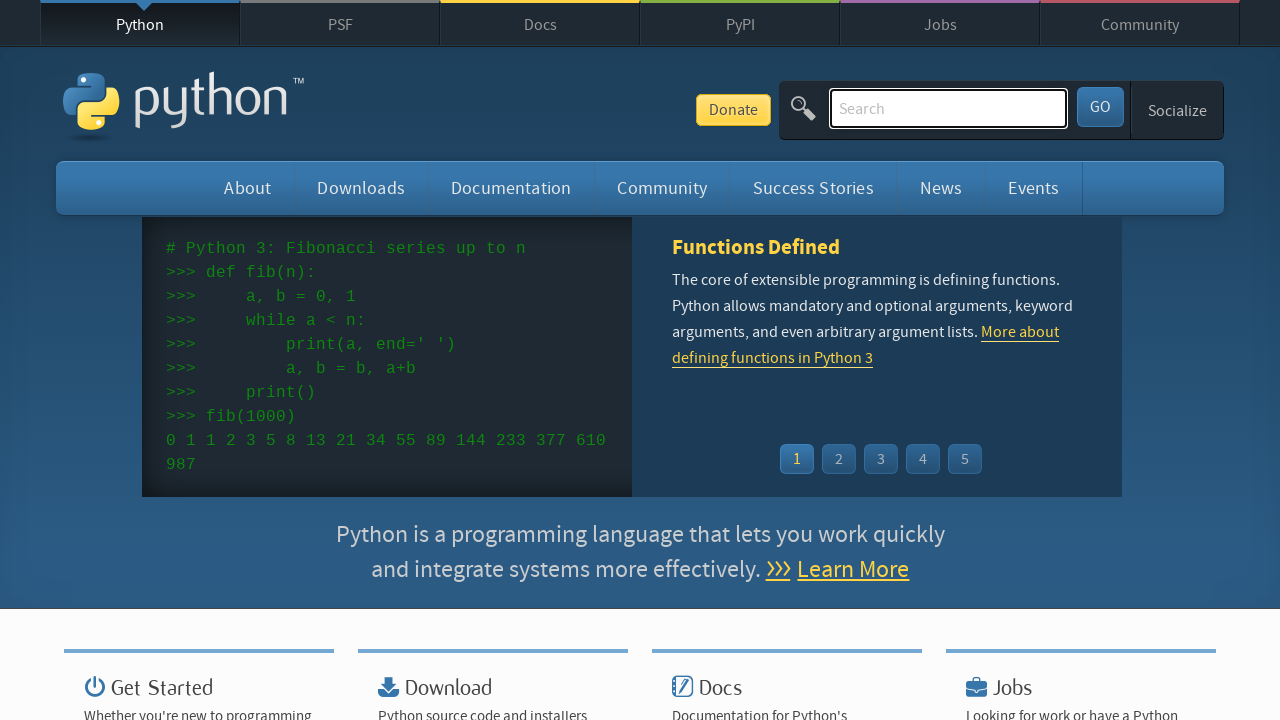

Filled search field with 'pycon' on input[name='q']
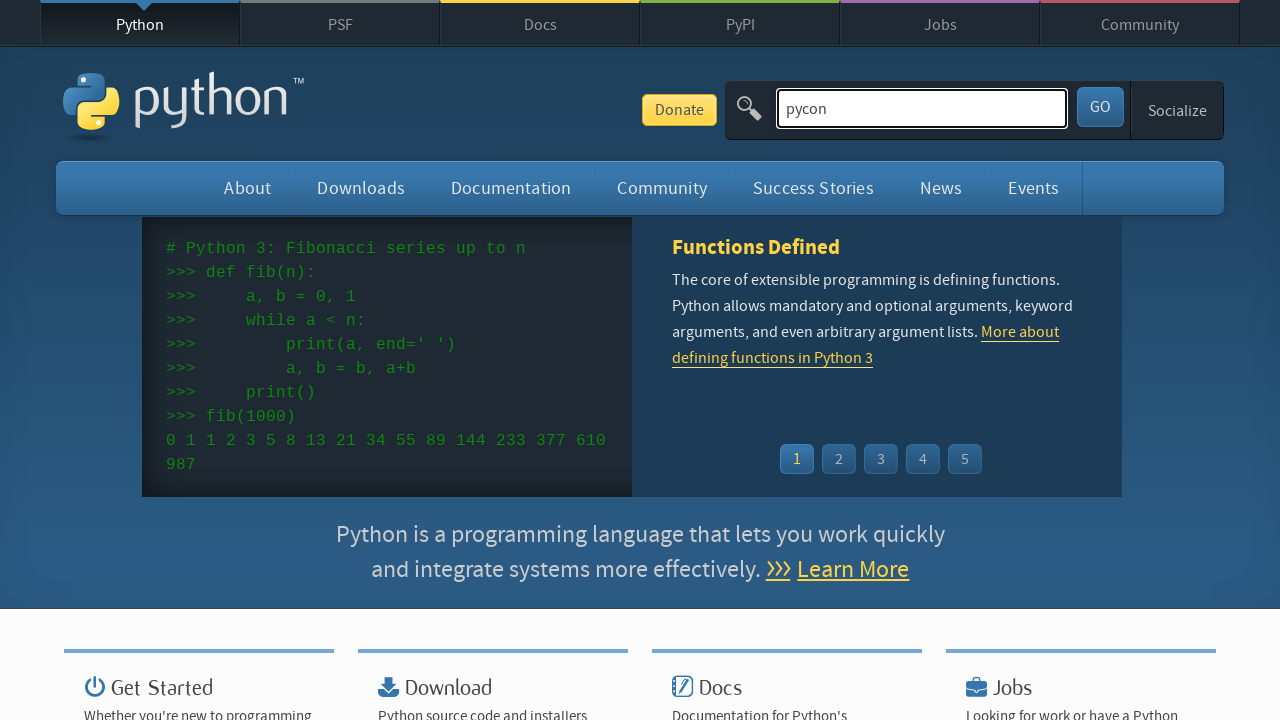

Pressed Enter to submit search query on input[name='q']
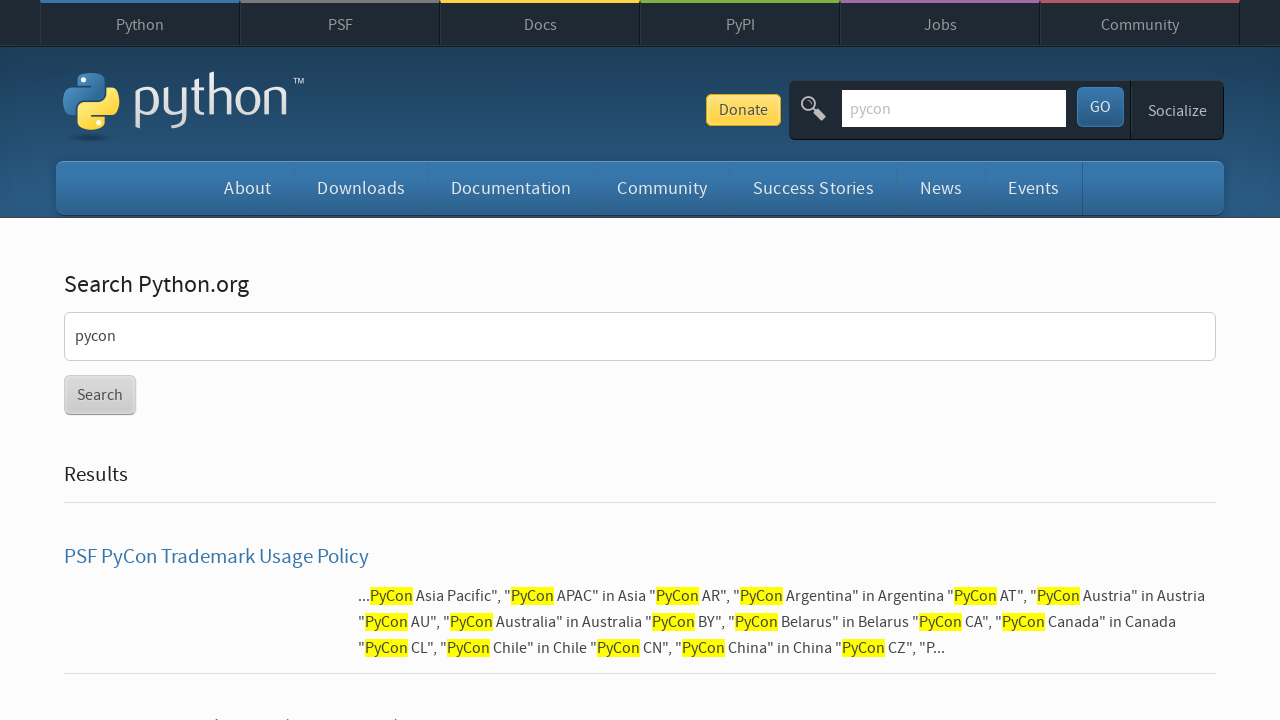

Waited for page to reach networkidle state
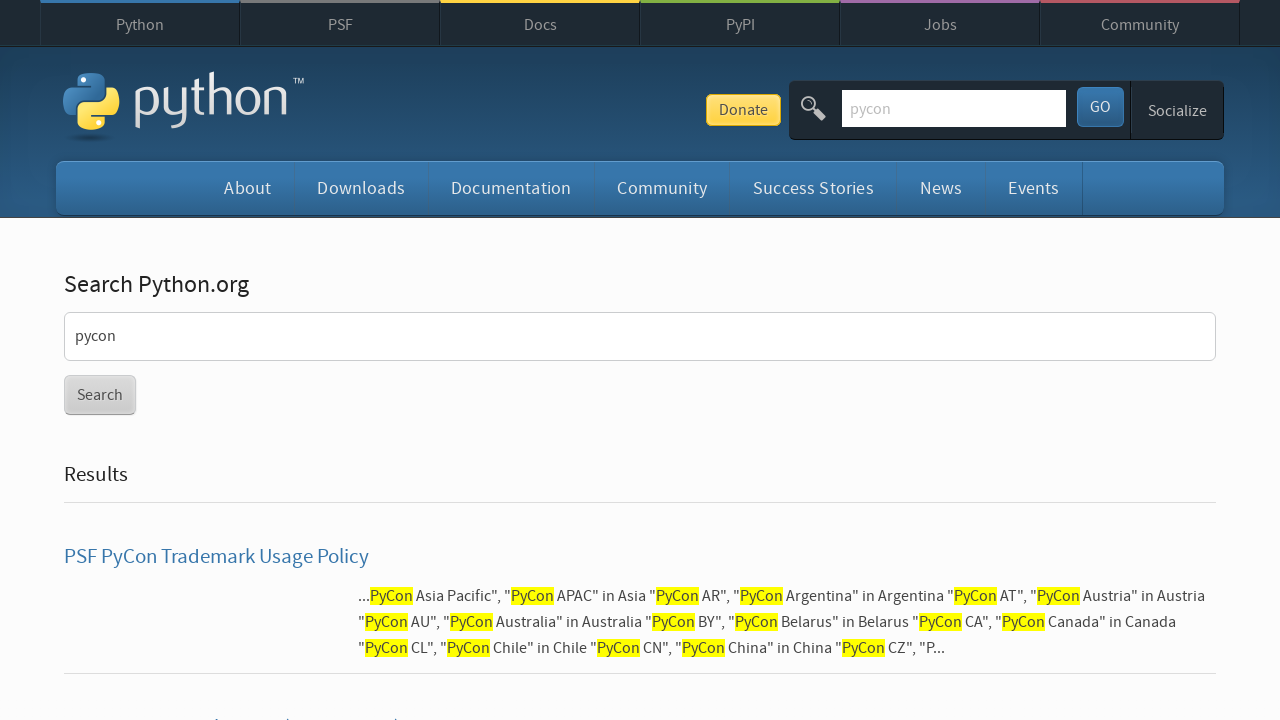

Verified search results are present and no 'No results found' message appears
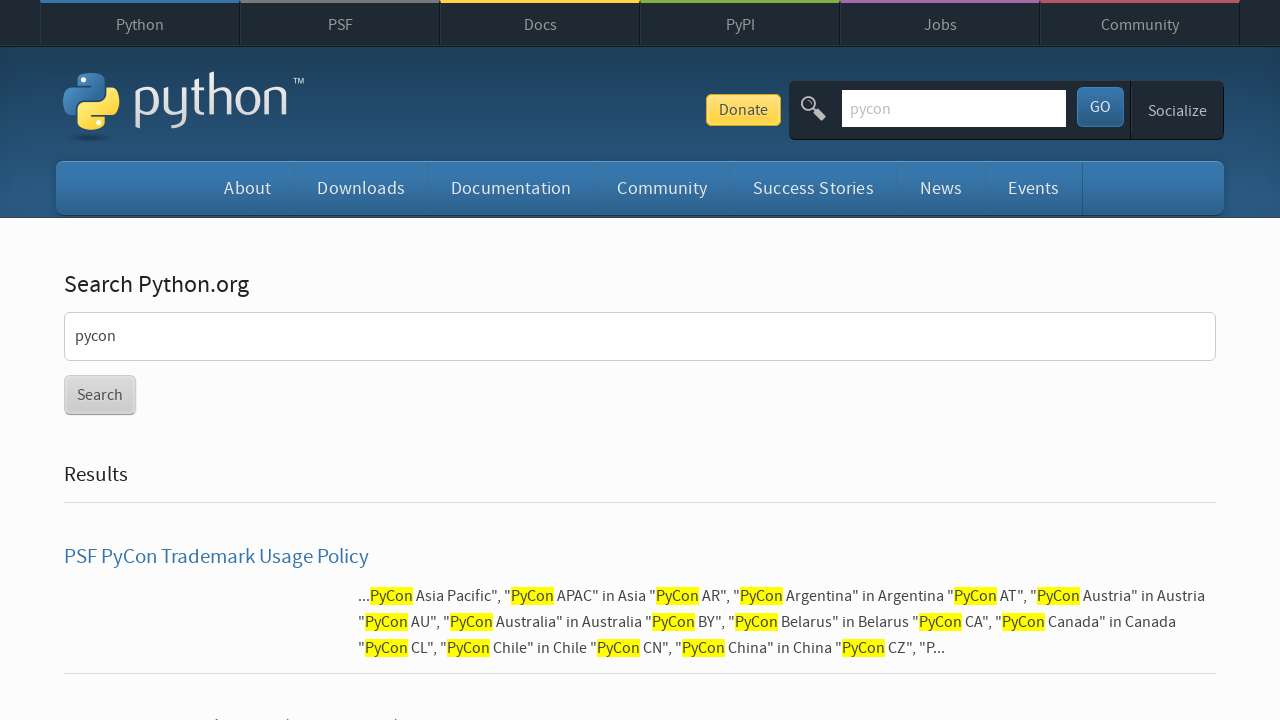

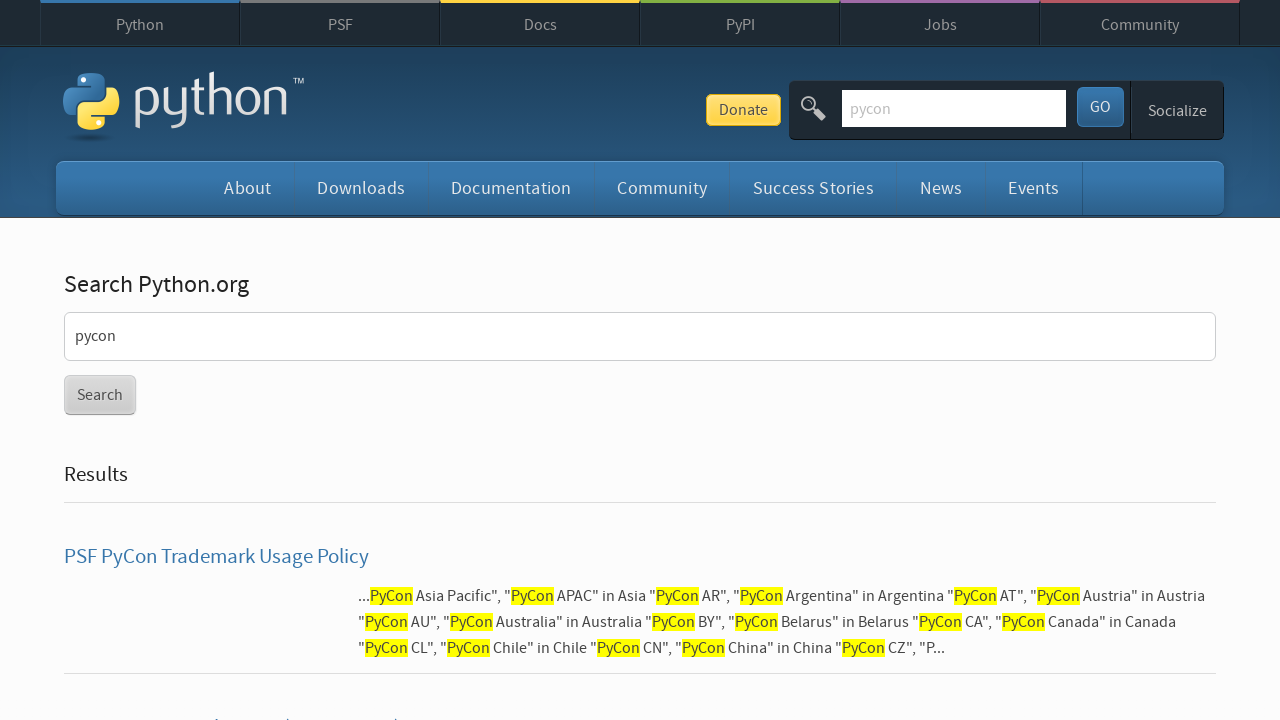